Tests the contact form submission by filling in username, email, subject, and message fields, then clicking submit and verifying navigation to thank you page

Starting URL: https://akshathapandu.github.io/MyAssignment/index.html

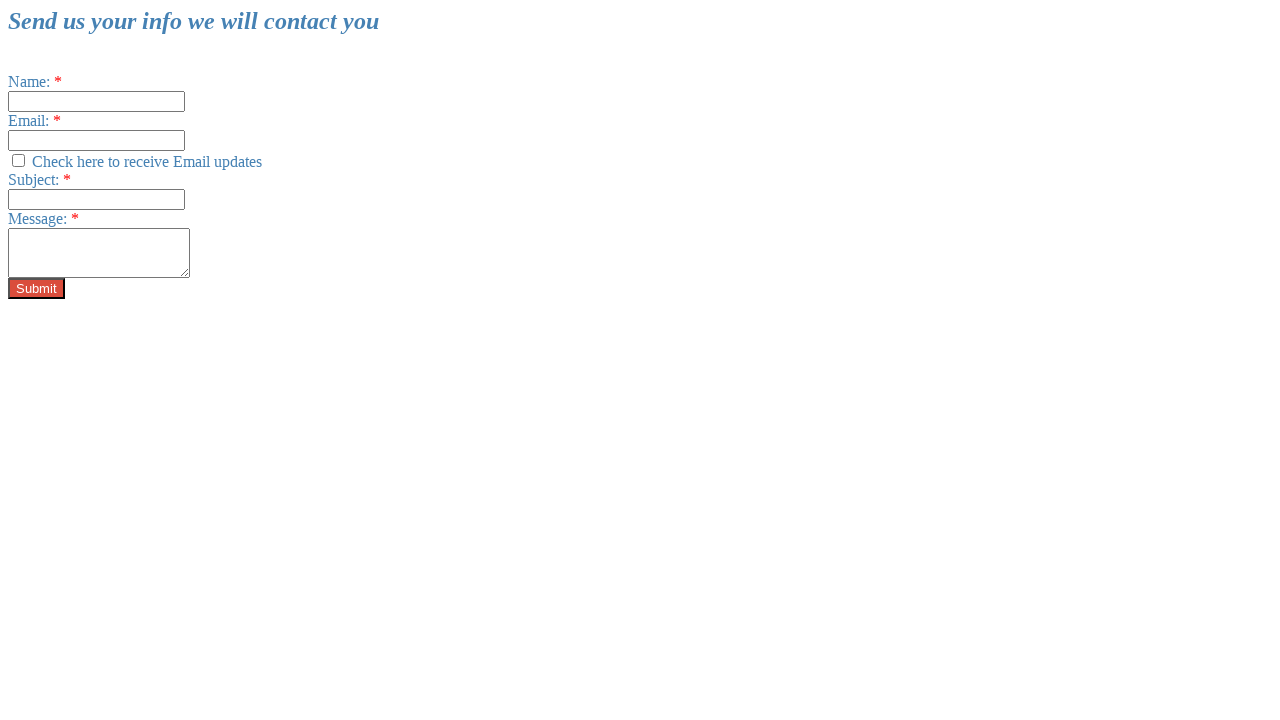

Waited for page to load (domcontentloaded)
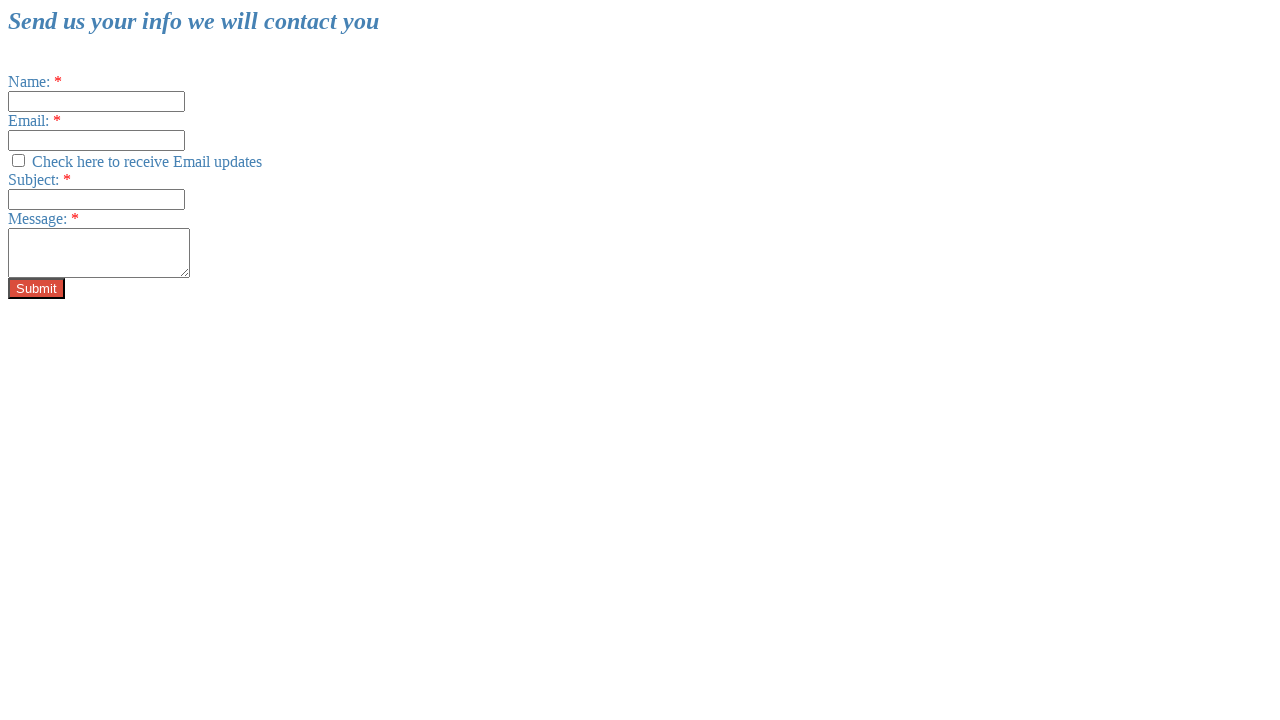

Filled username field with 'alex' on //*[@id='username ']
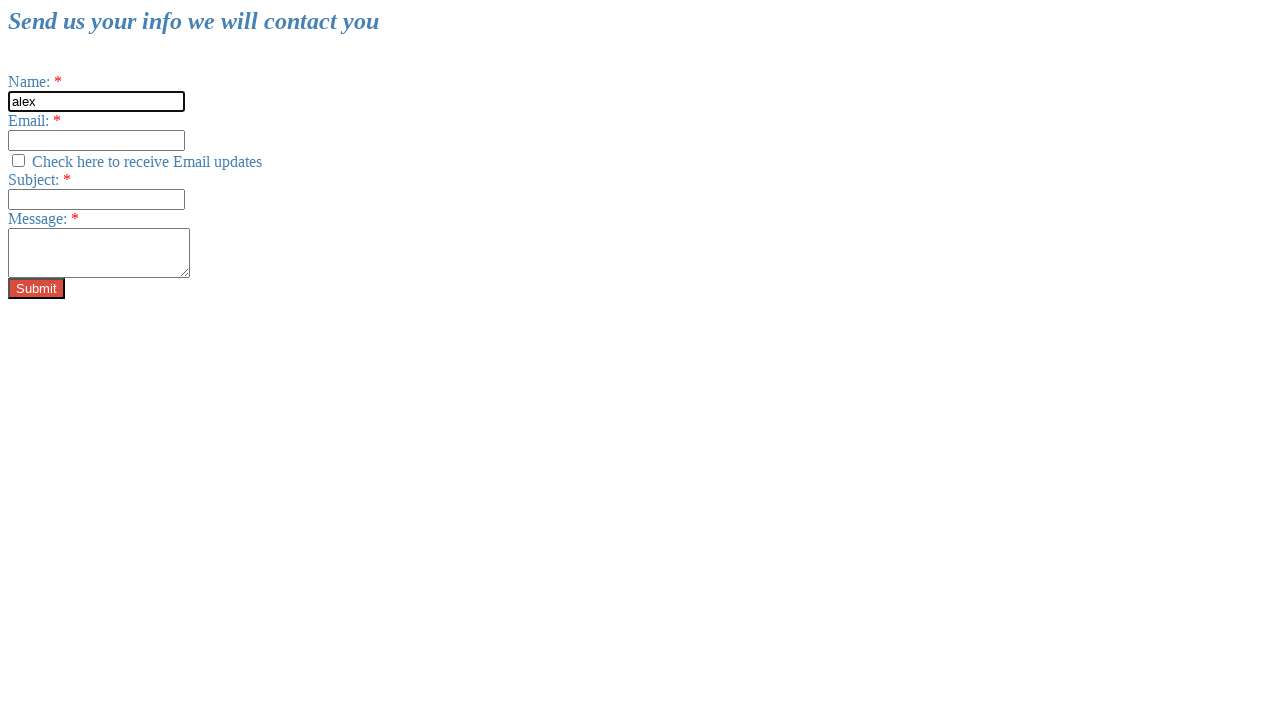

Filled email field with 'alex123@gmail.com' on //*[@id='useremail ']
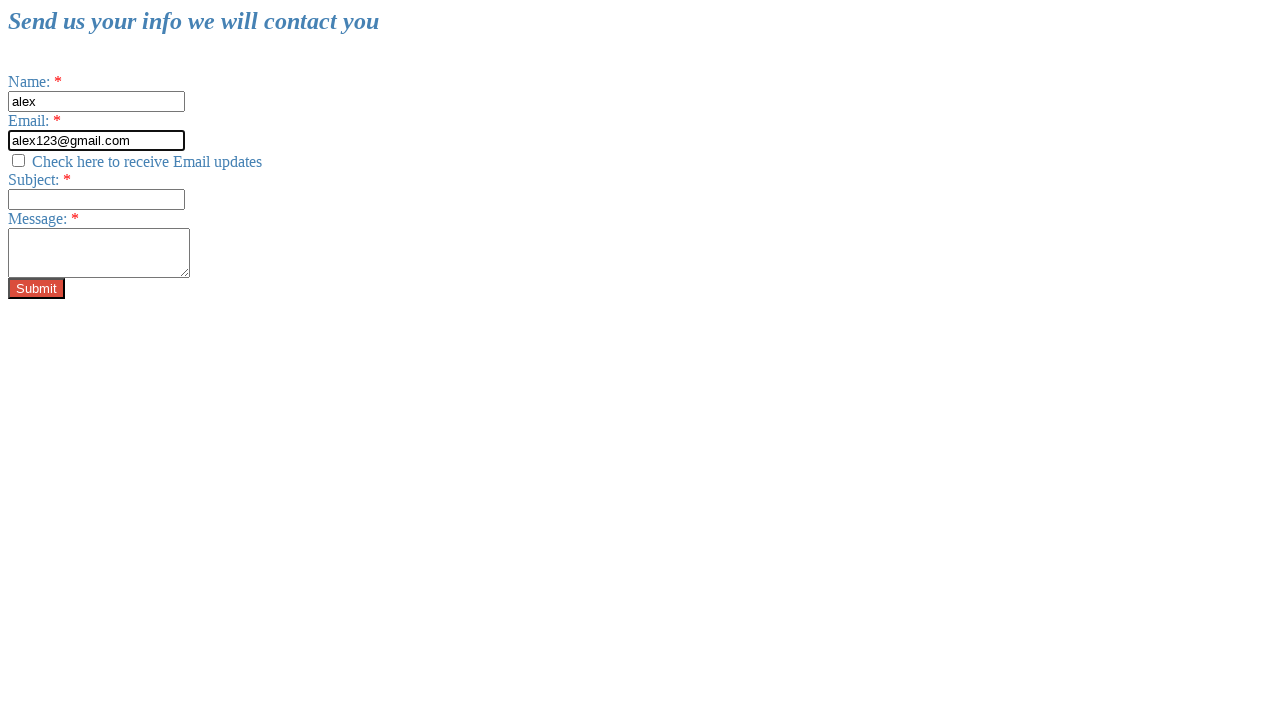

Filled subject field with 'regarding selenium training' on //form/input[4]
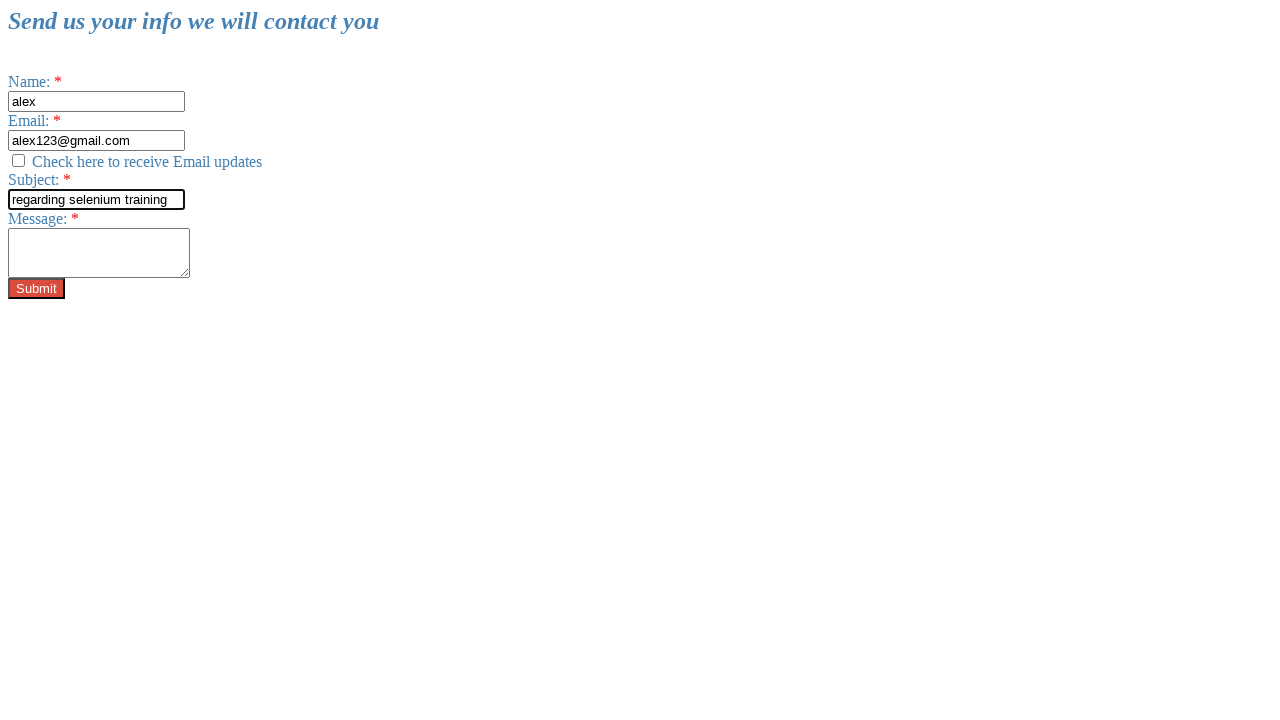

Filled message field with 'I would like to enroll in this program' on //form/textarea
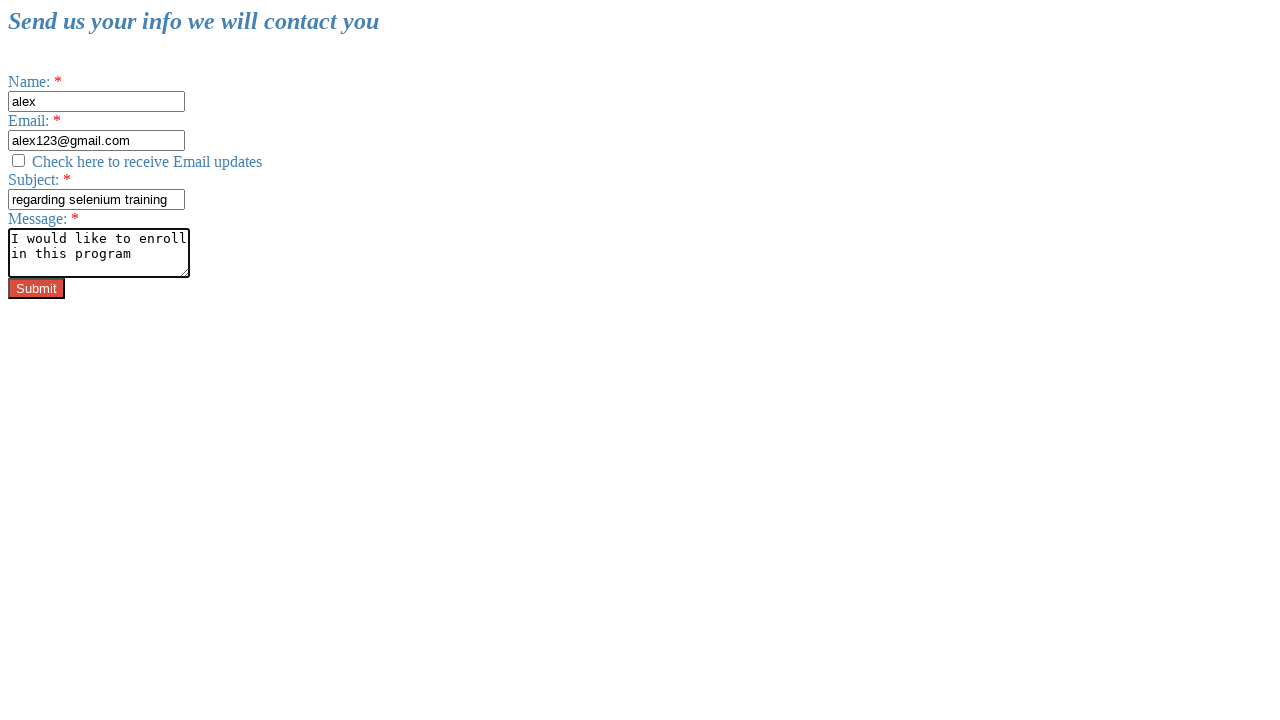

Clicked submit button at (36, 288) on xpath=//form/input[5]
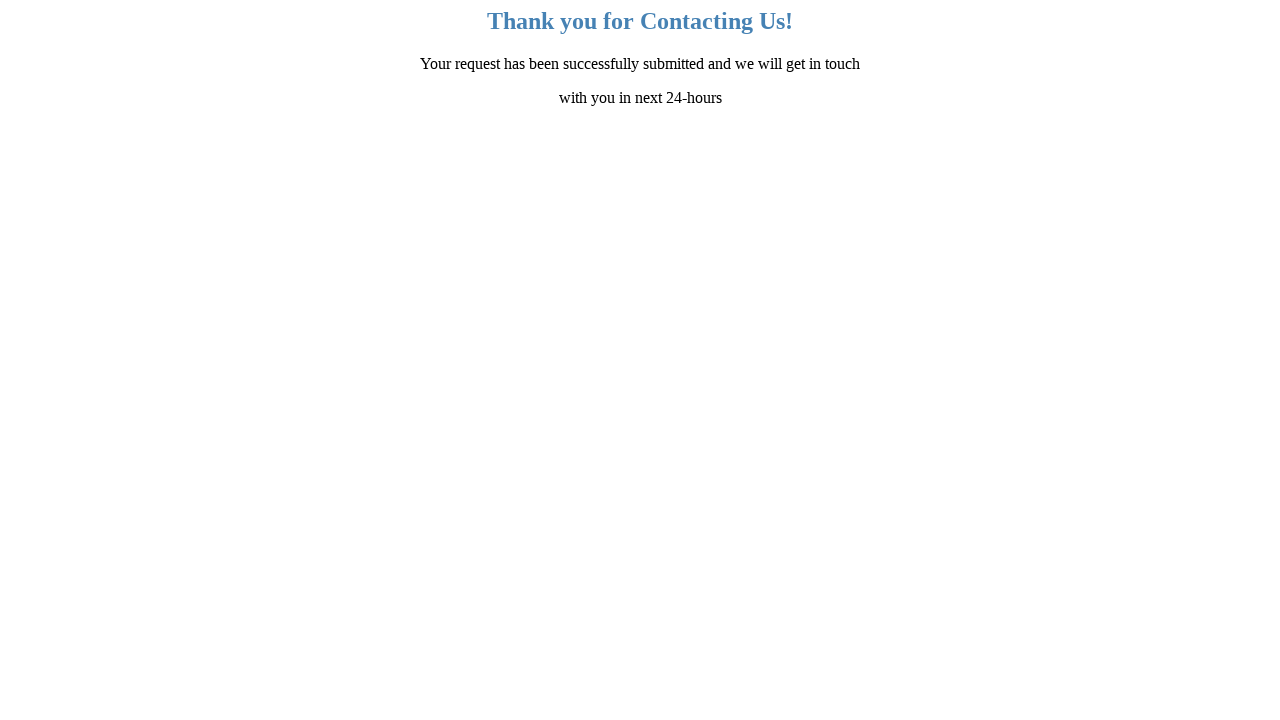

Verified navigation to thank you page - page title is 'Thank you'
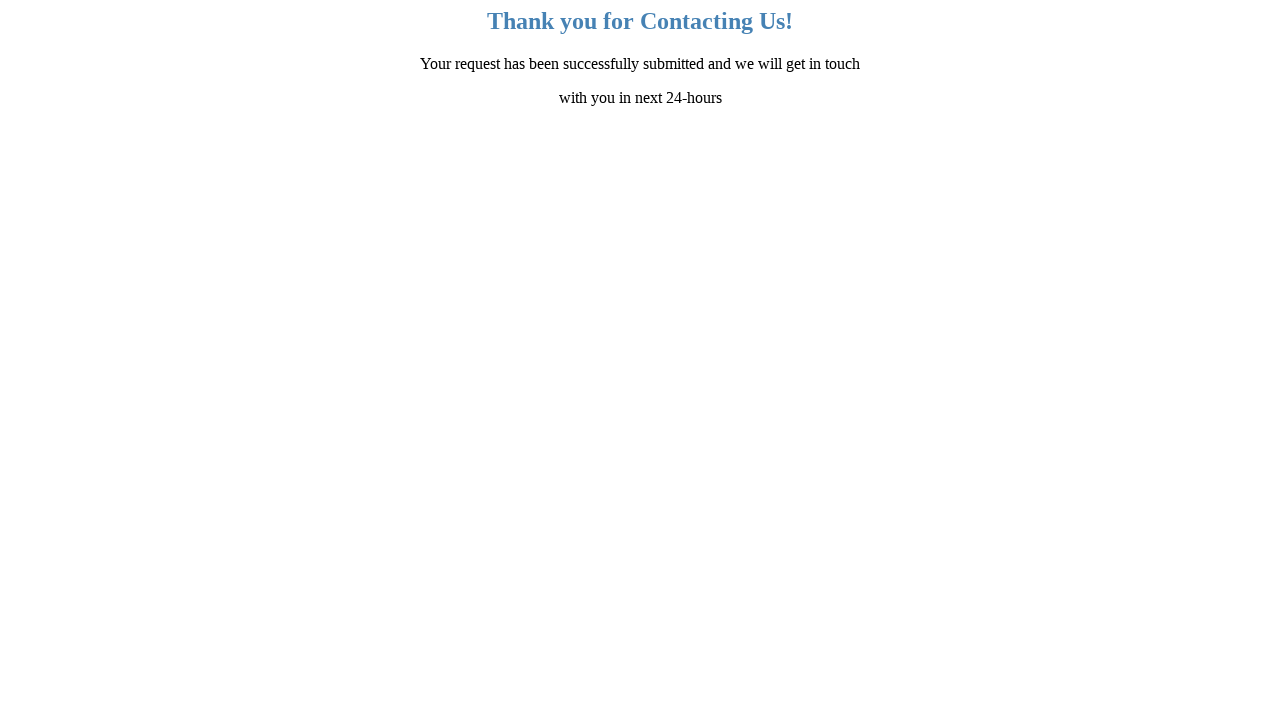

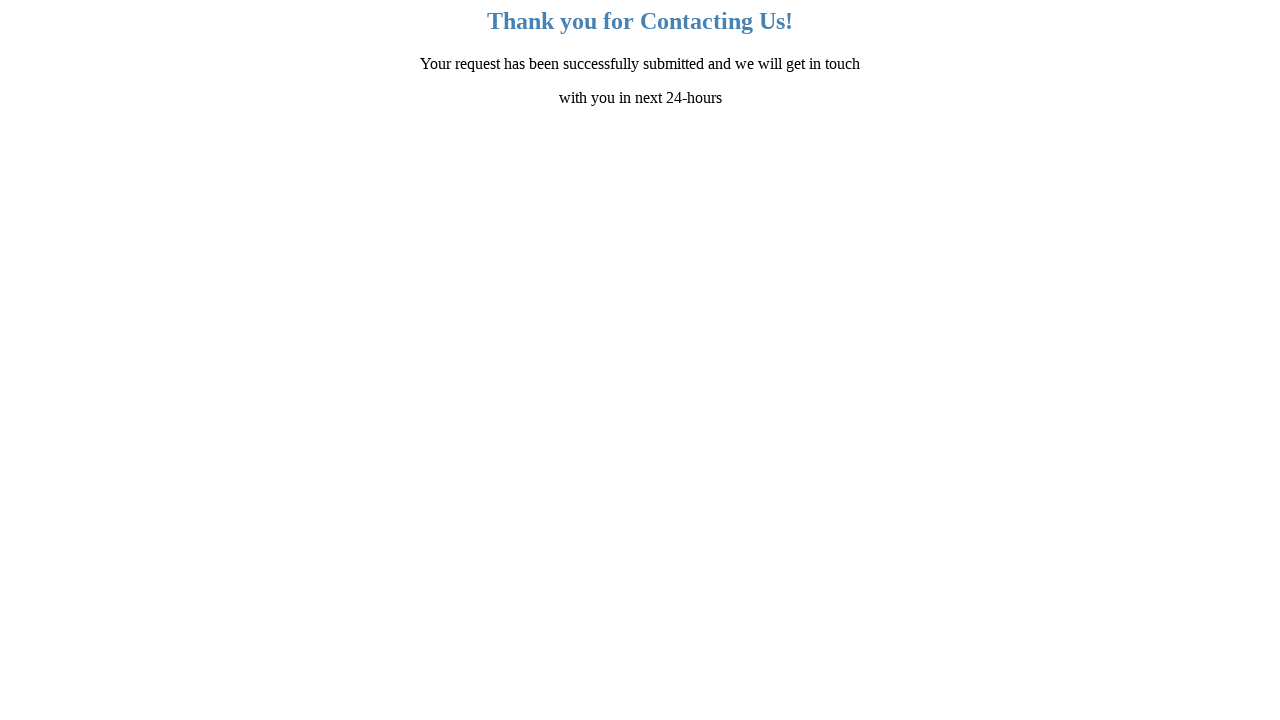